Tests keyboard operations on a registration form by entering text in the first name field, selecting all with Ctrl+A, copying with Ctrl+C, and pasting into the last name field with Ctrl+V

Starting URL: https://demo.automationtesting.in/Register.html

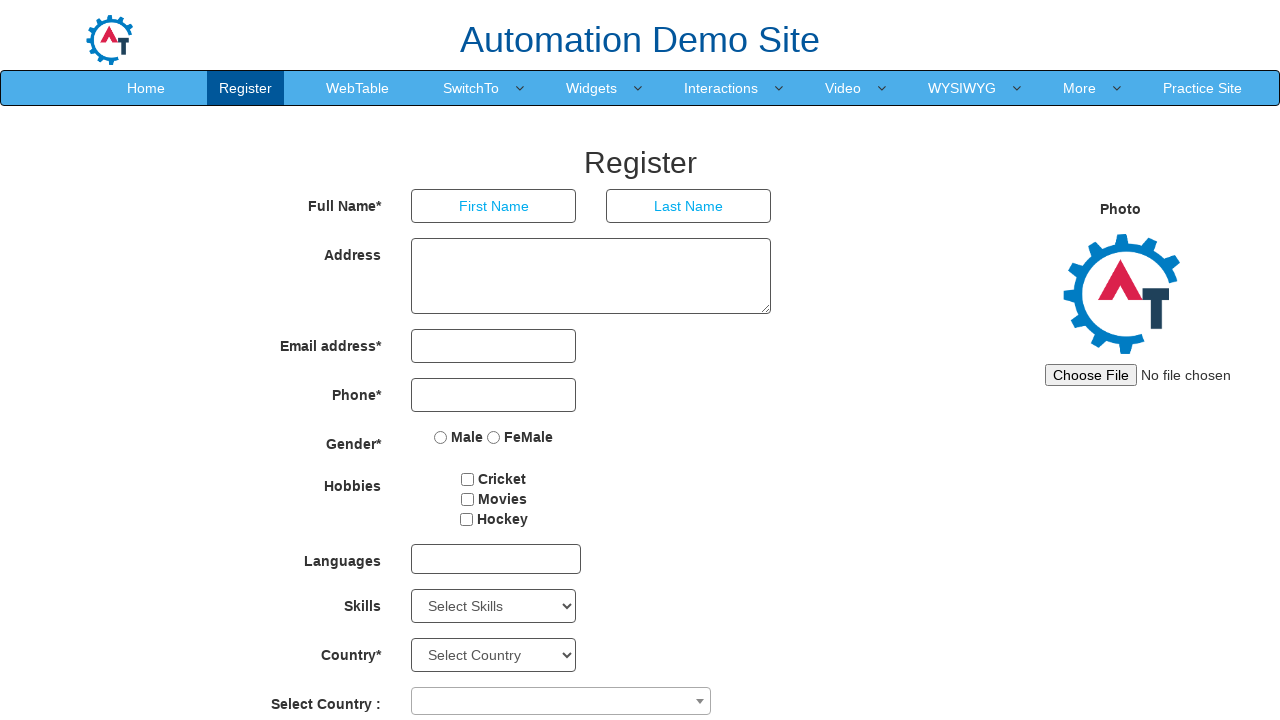

Filled first name field with 'admin' on input[placeholder='First Name']
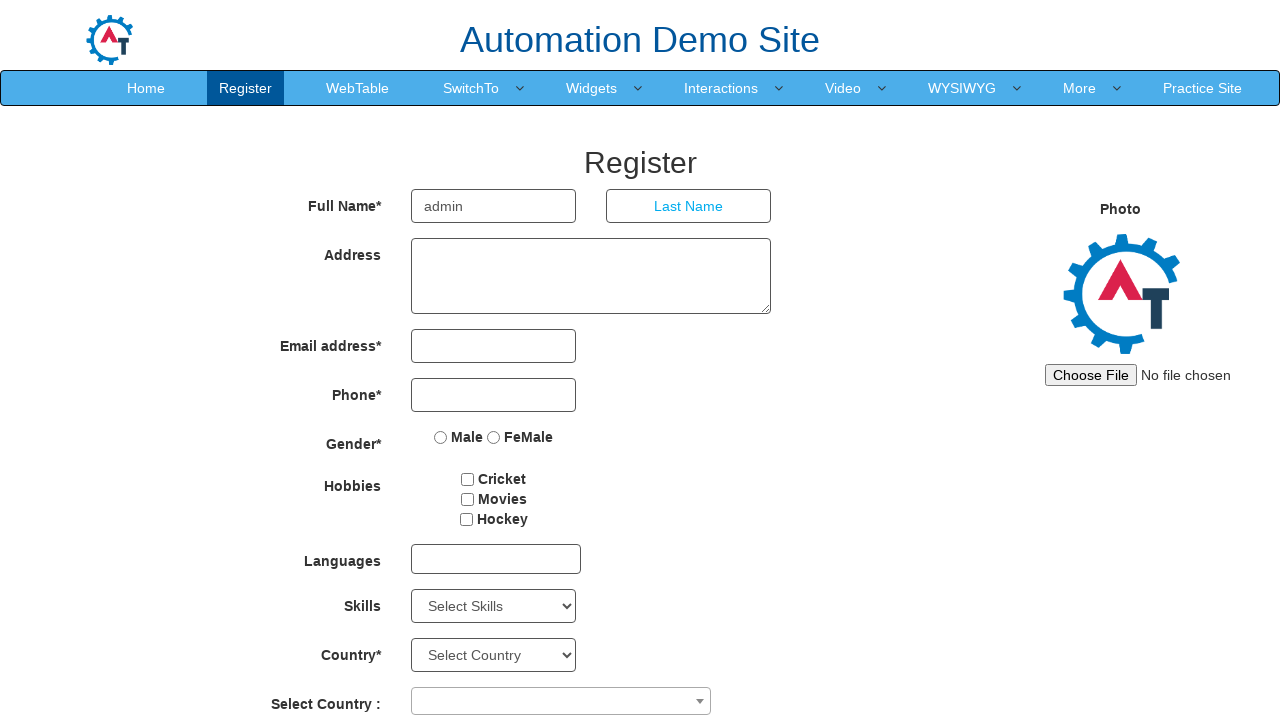

Selected all text in first name field using Ctrl+A on input[placeholder='First Name']
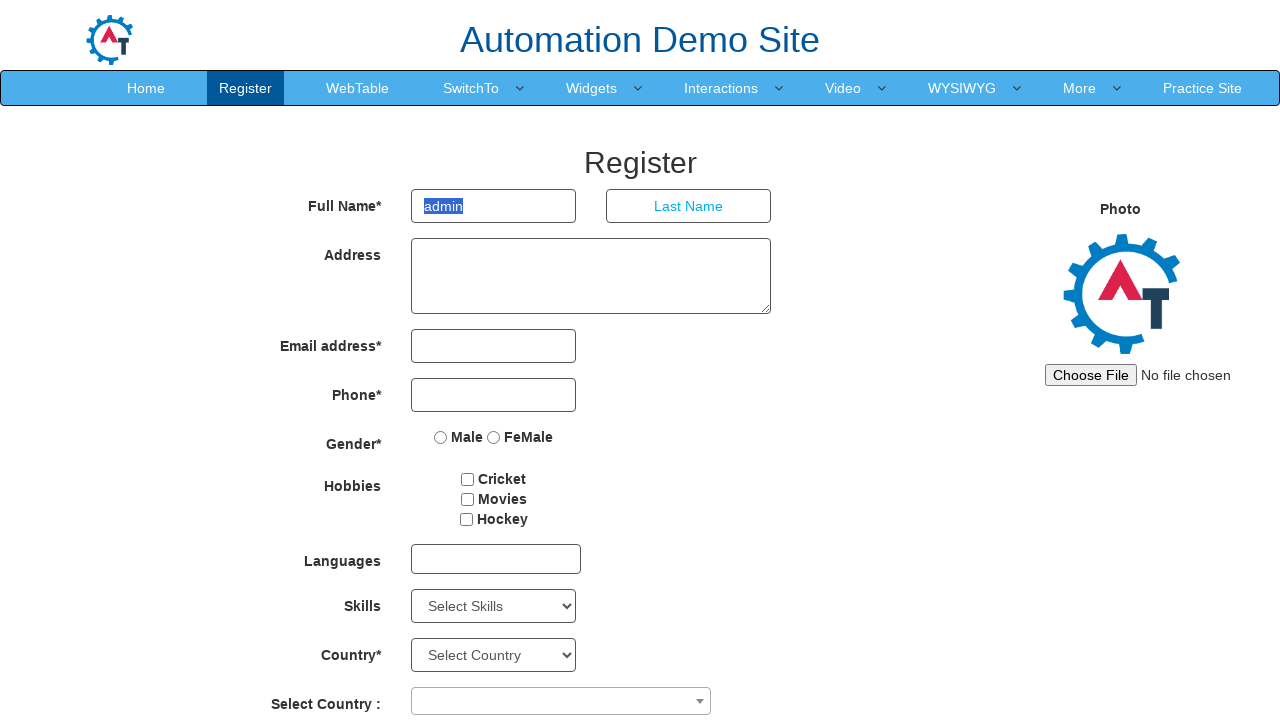

Copied selected text from first name field using Ctrl+C on input[placeholder='First Name']
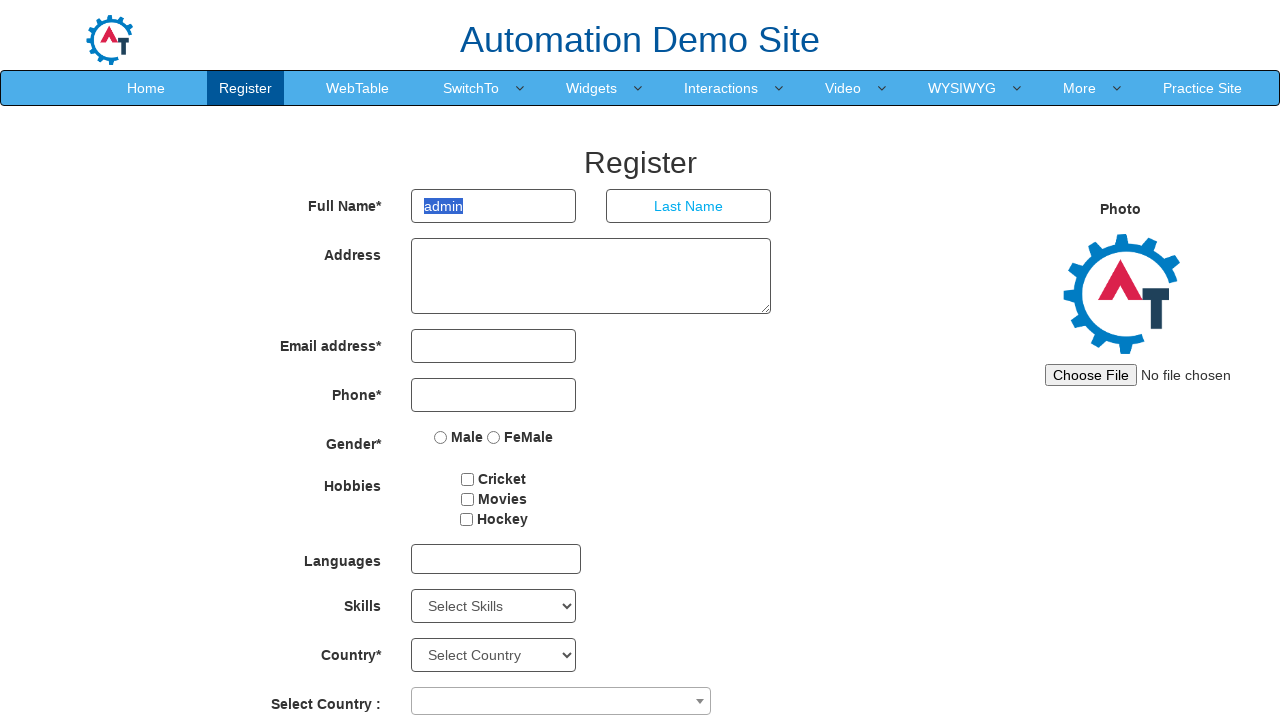

Pasted copied text into last name field using Ctrl+V on input[placeholder='Last Name']
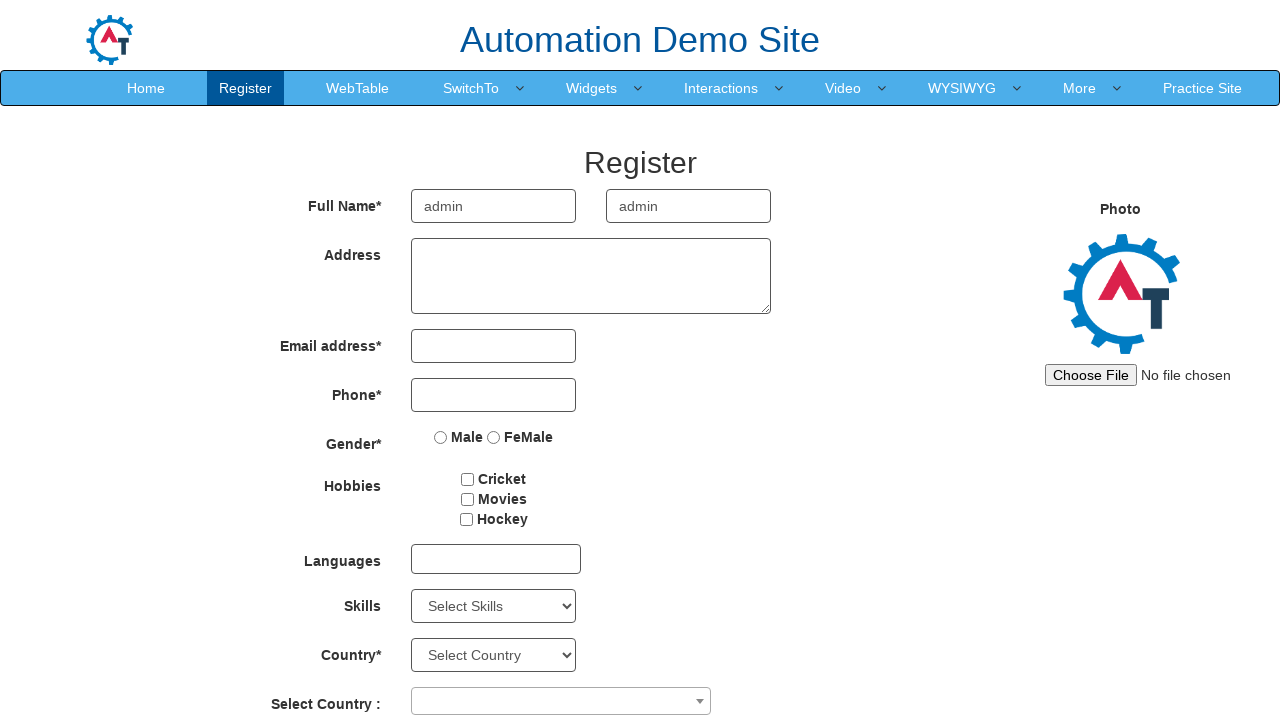

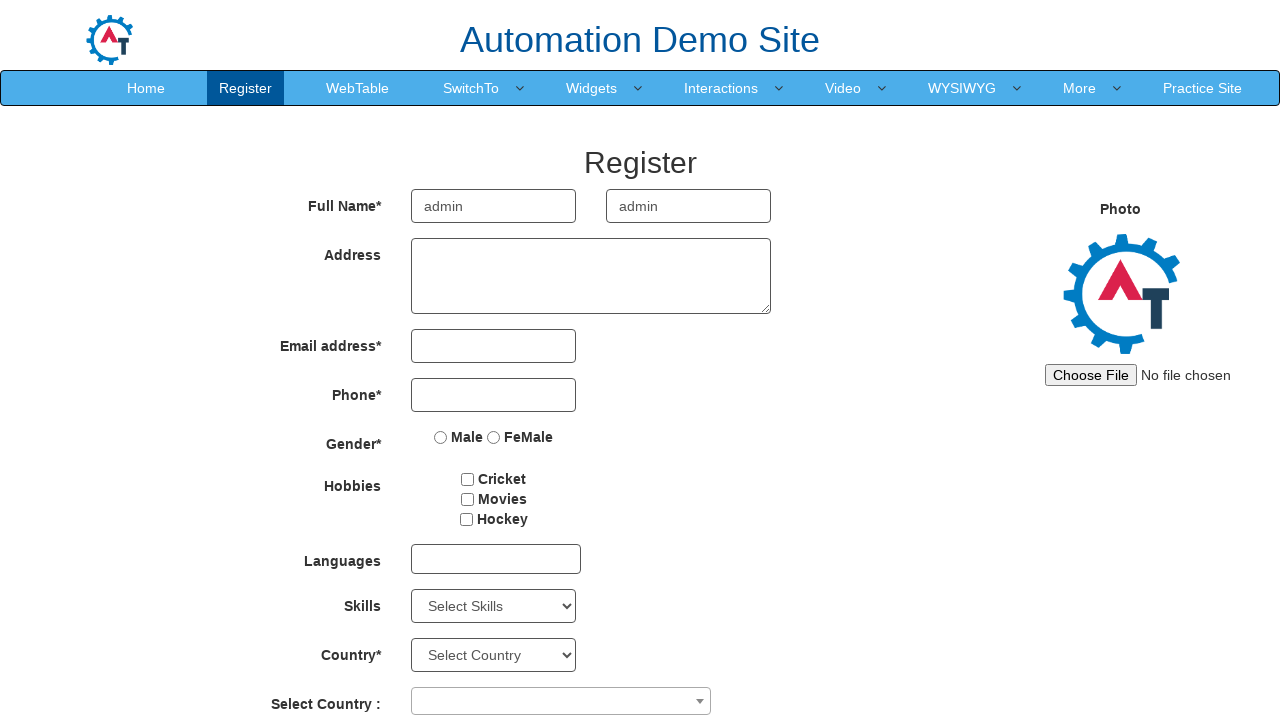